Tests infinite scroll functionality by continuously scrolling down the page to trigger dynamic content loading

Starting URL: https://the-internet.herokuapp.com/infinite_scroll

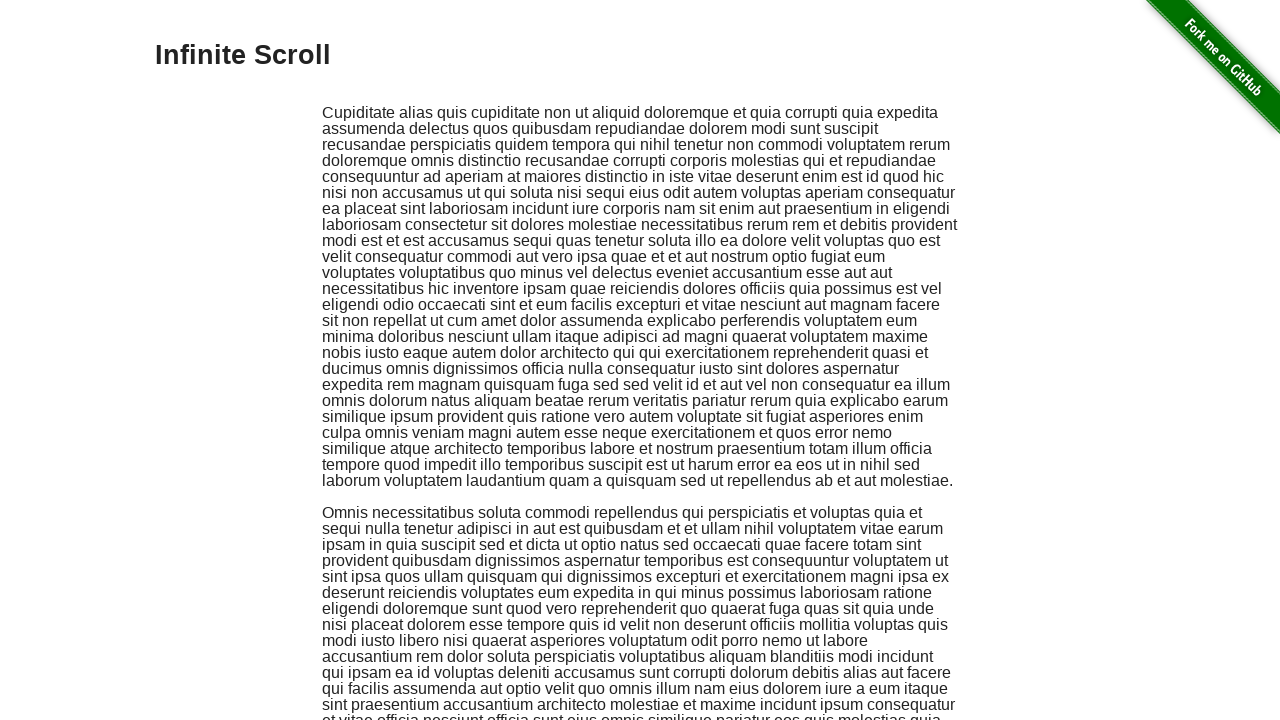

Pressed Space key to scroll down page
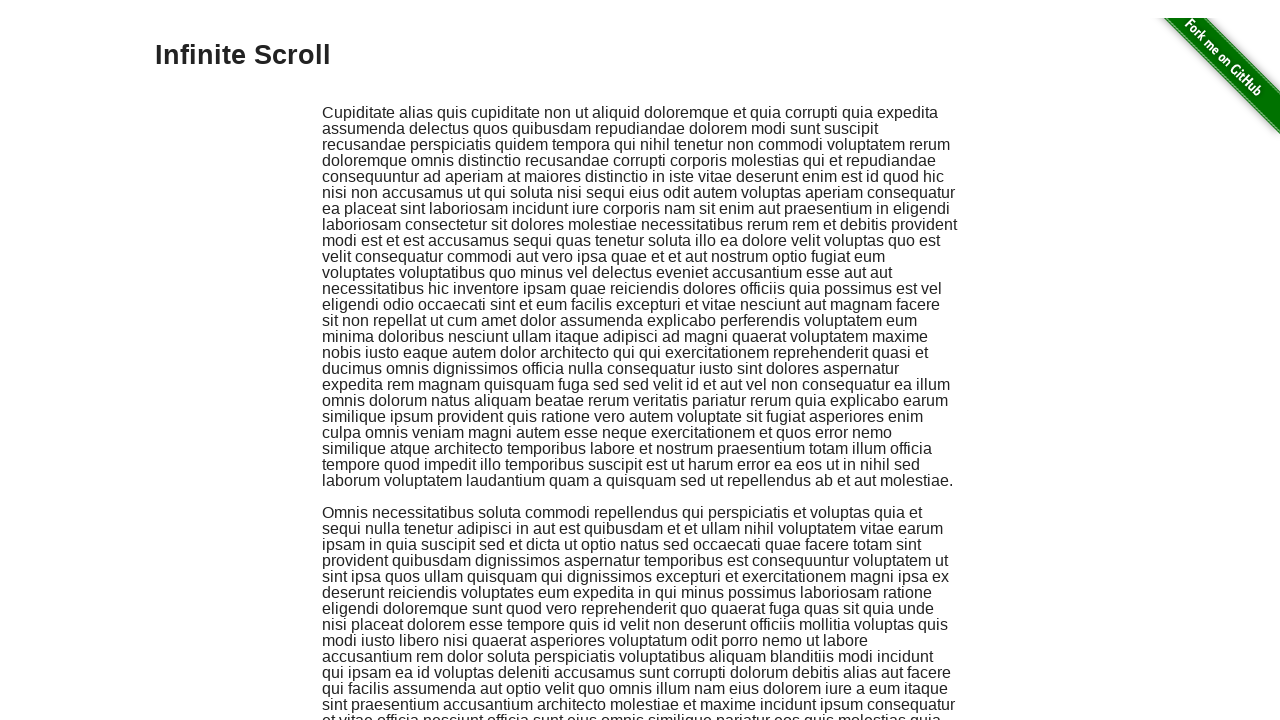

Waited 1 second for new content to load
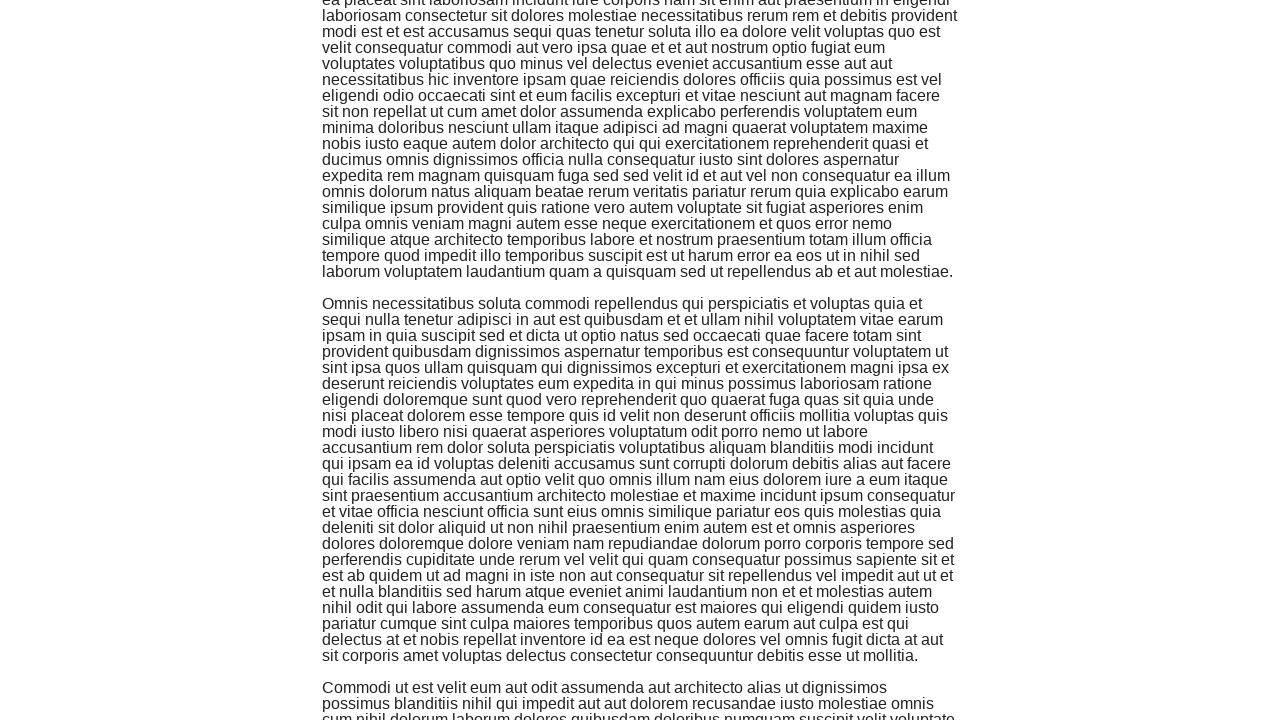

Detected newly added content from infinite scroll
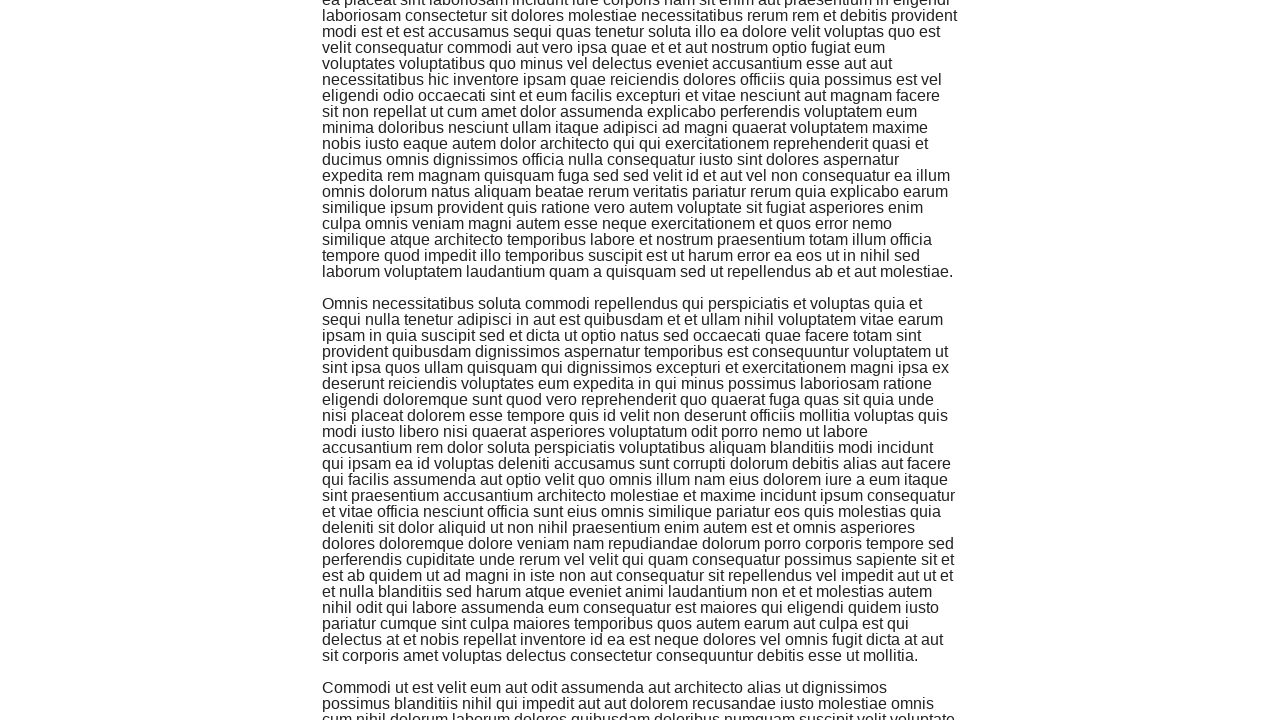

Pressed Space key to scroll down page
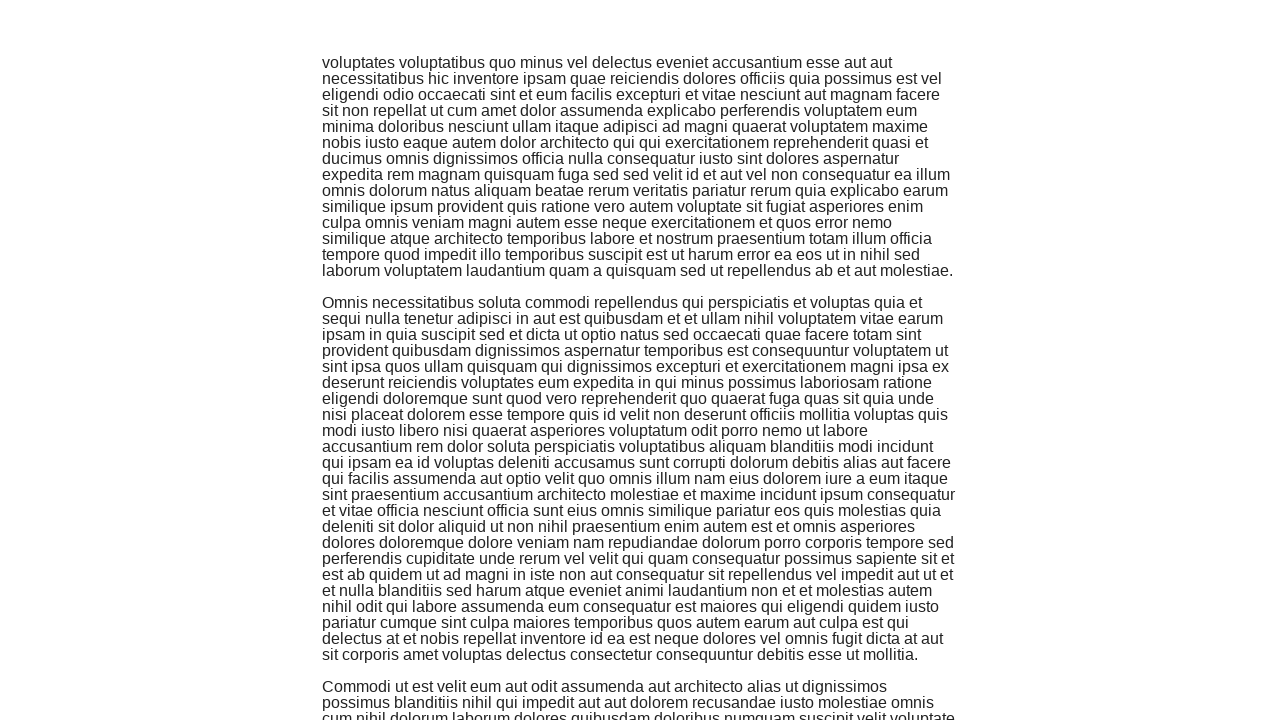

Waited 1 second for new content to load
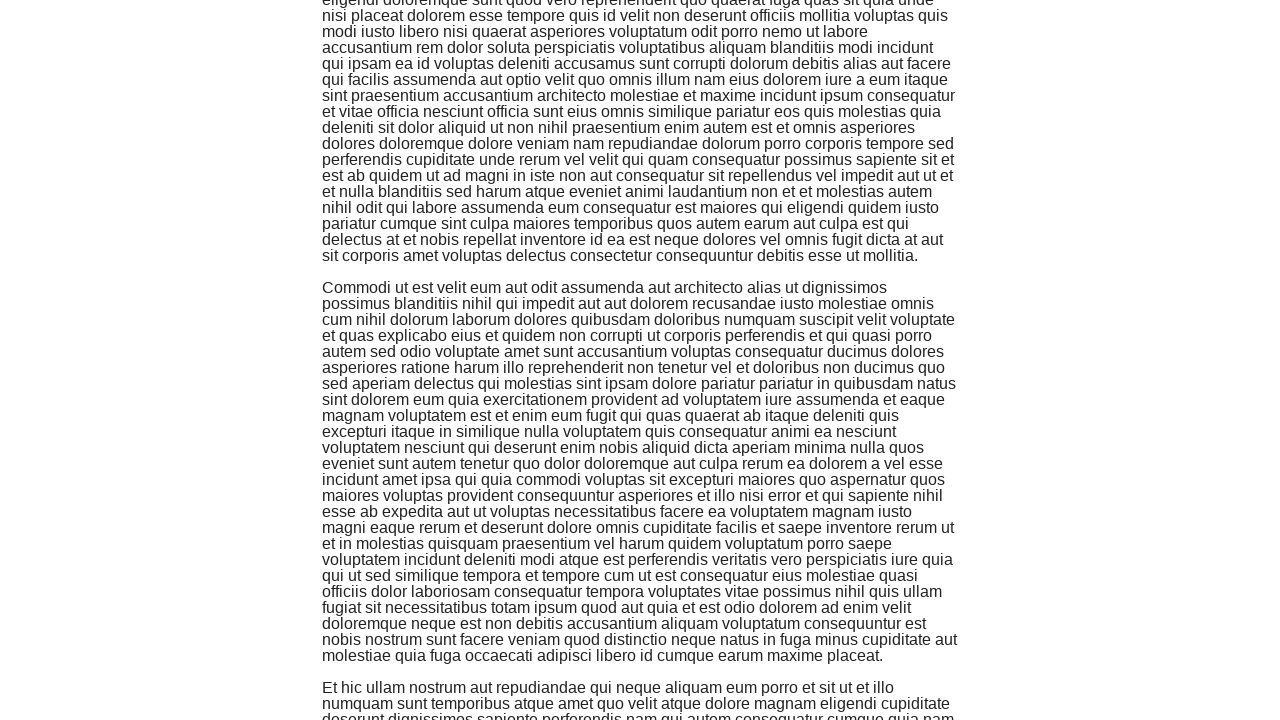

Detected newly added content from infinite scroll
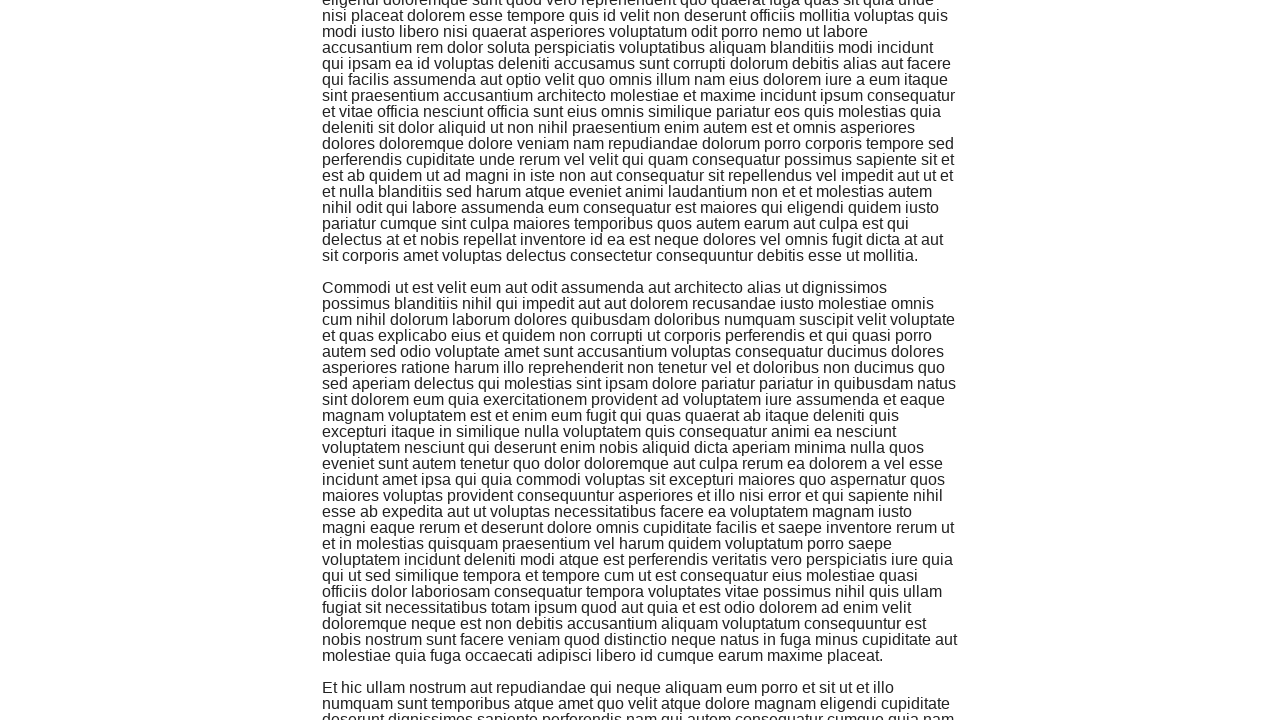

Pressed Space key to scroll down page
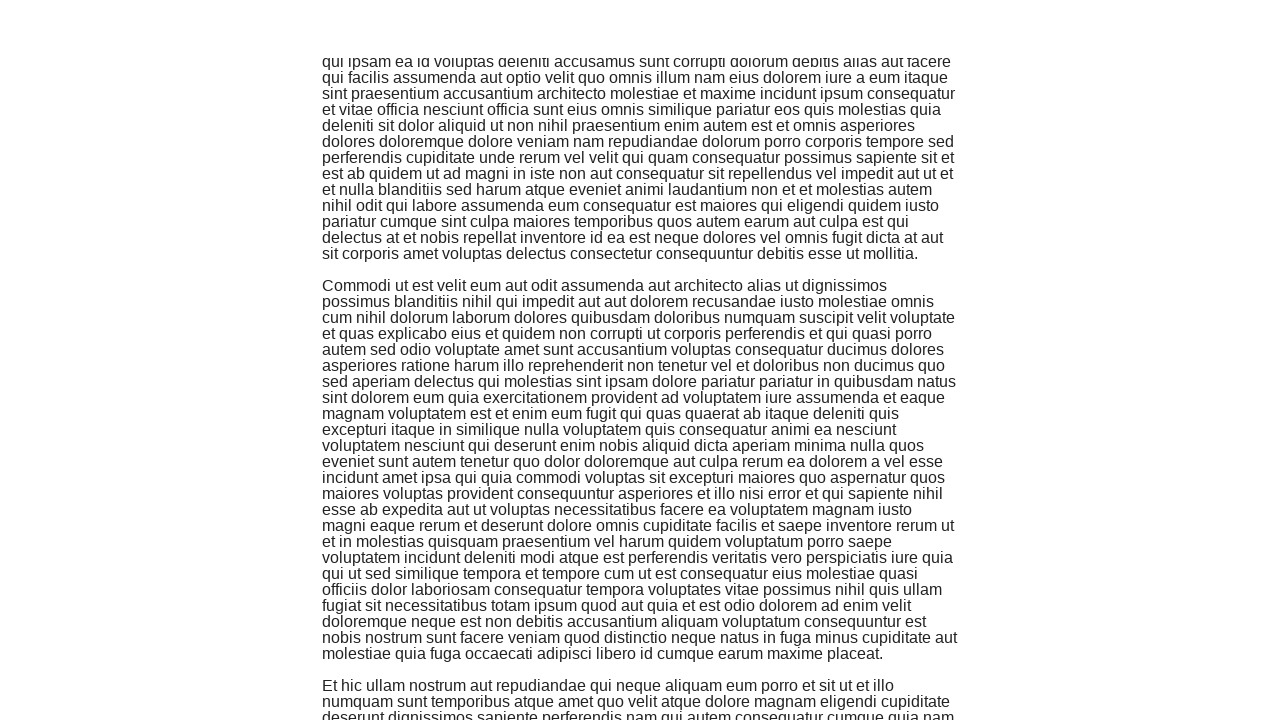

Waited 1 second for new content to load
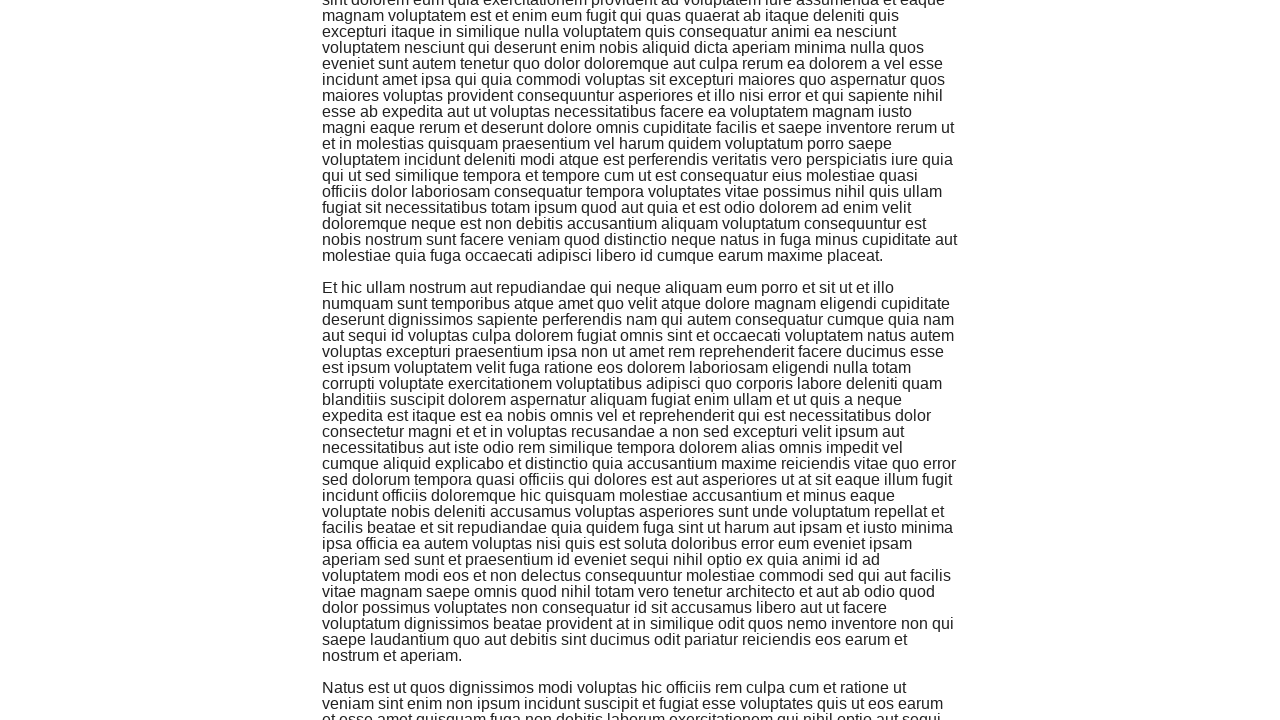

Detected newly added content from infinite scroll
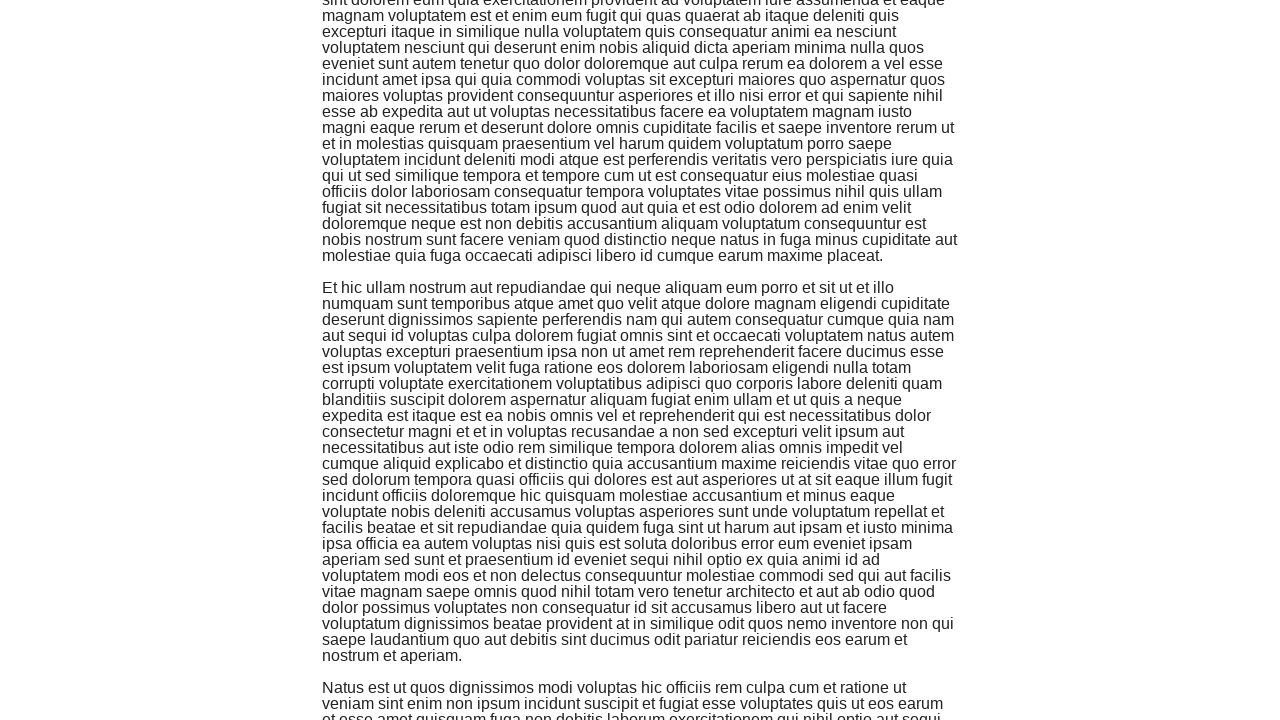

Pressed Space key to scroll down page
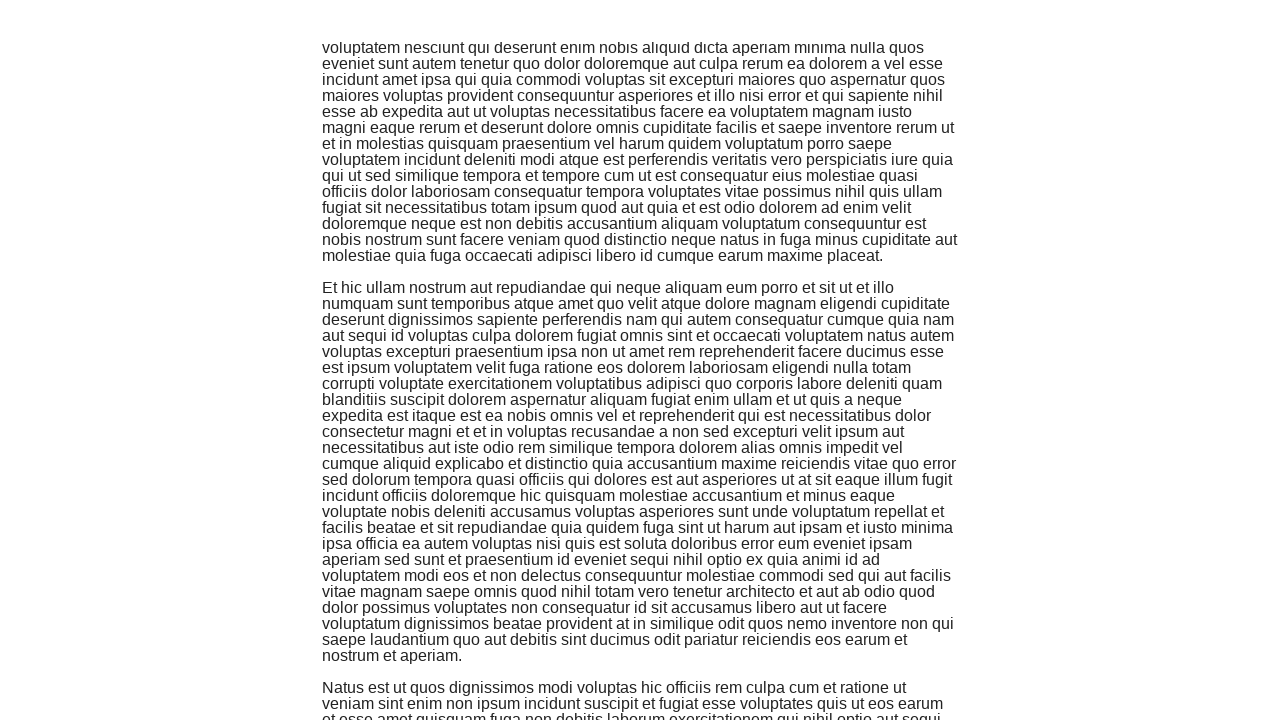

Waited 1 second for new content to load
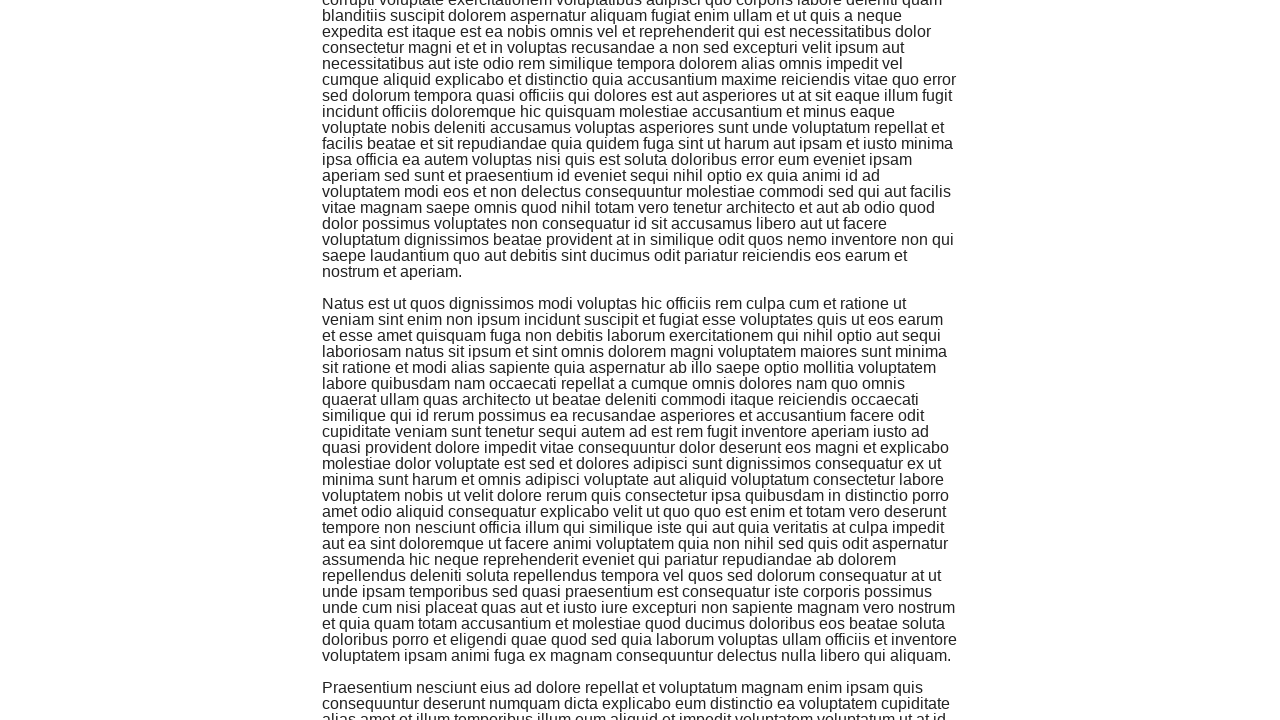

Detected newly added content from infinite scroll
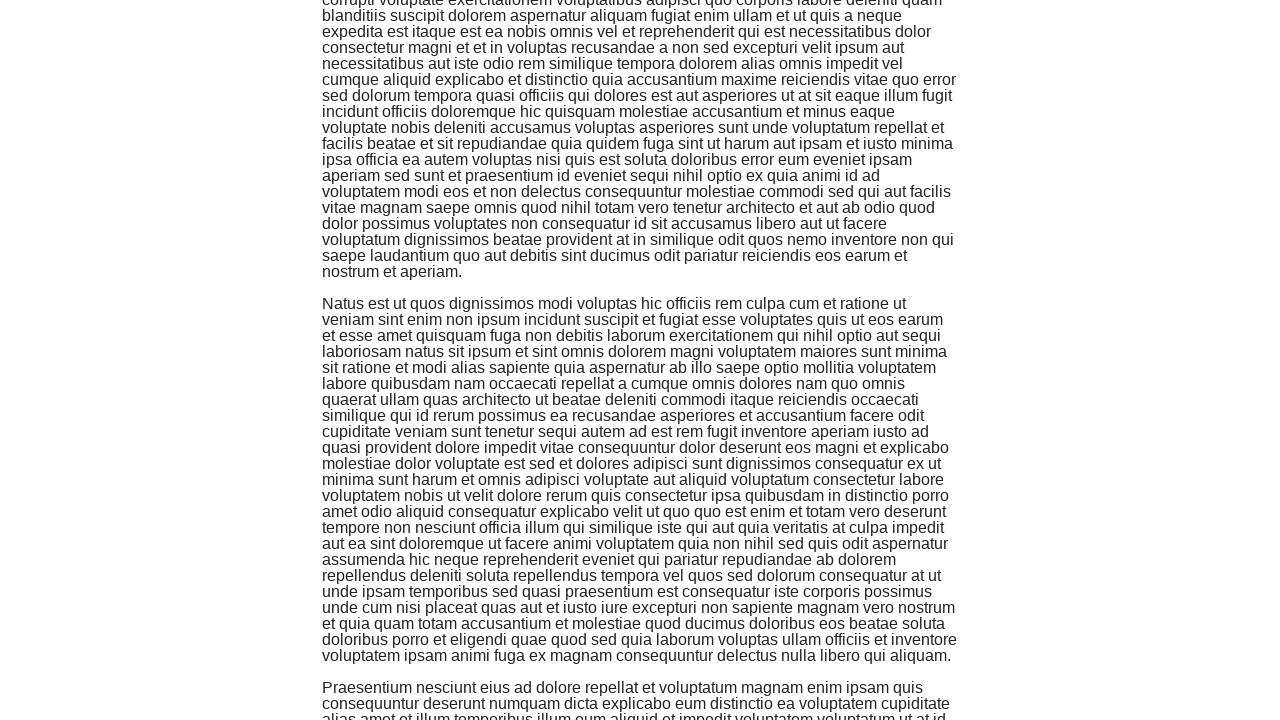

Pressed Space key to scroll down page
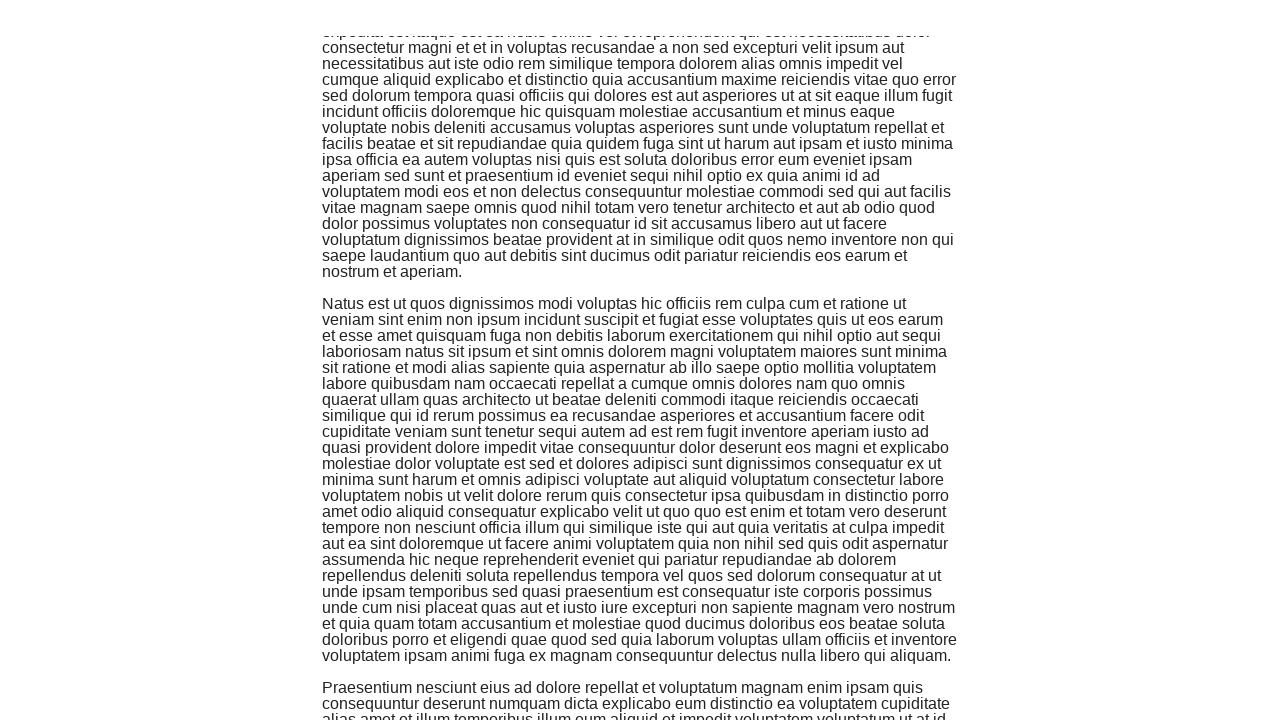

Waited 1 second for new content to load
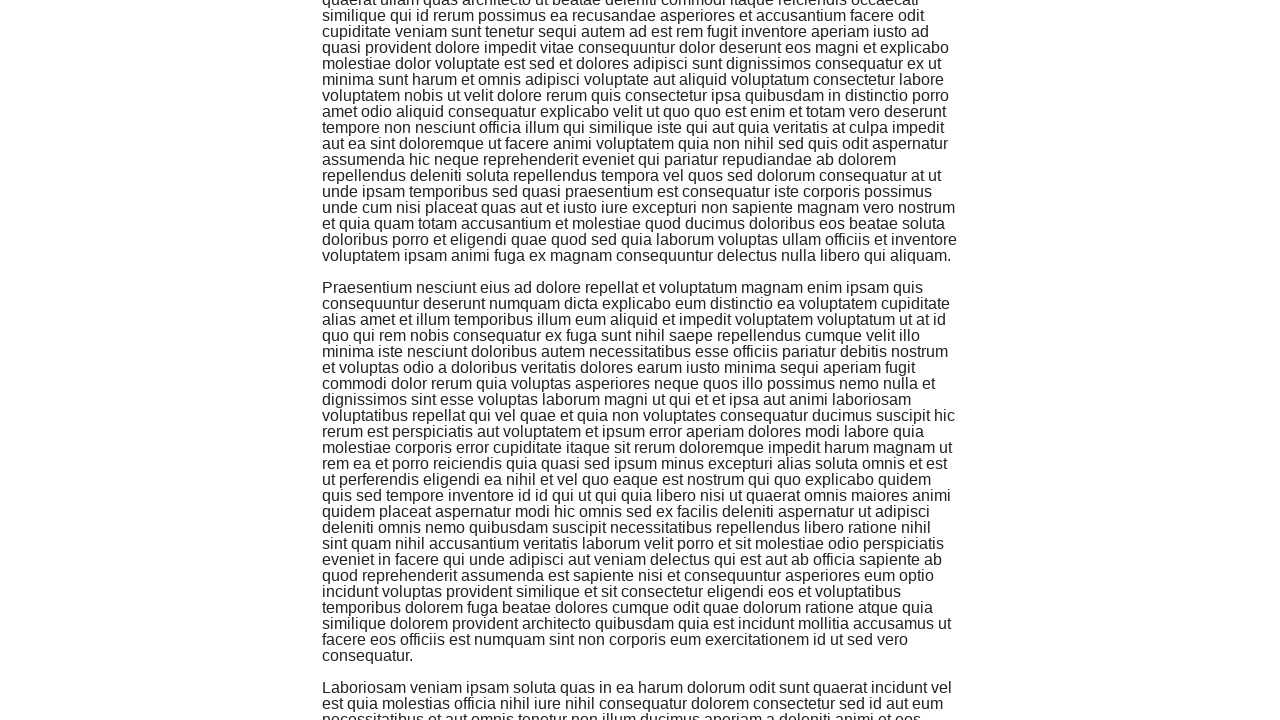

Detected newly added content from infinite scroll
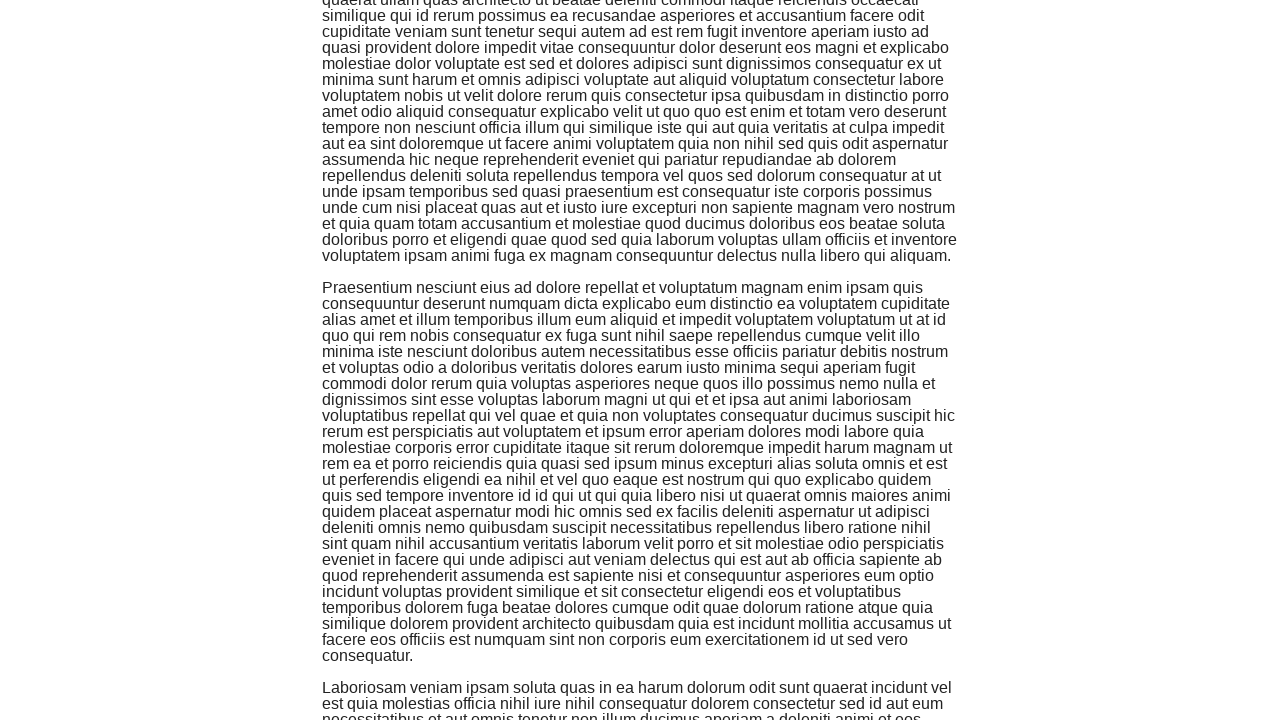

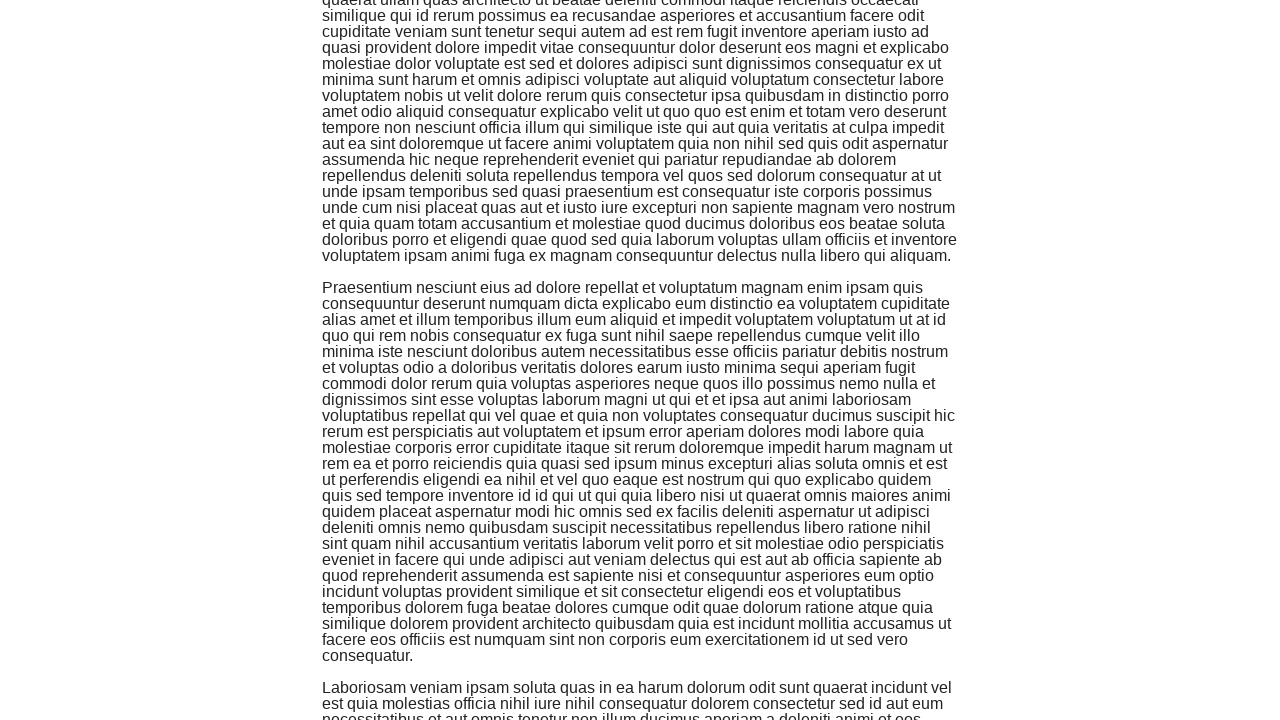